Tests drag and drop functionality on jQuery UI demo page by dragging an element to a droppable target, then performs a right-click (context click) on a link element

Starting URL: https://jqueryui.com/droppable/

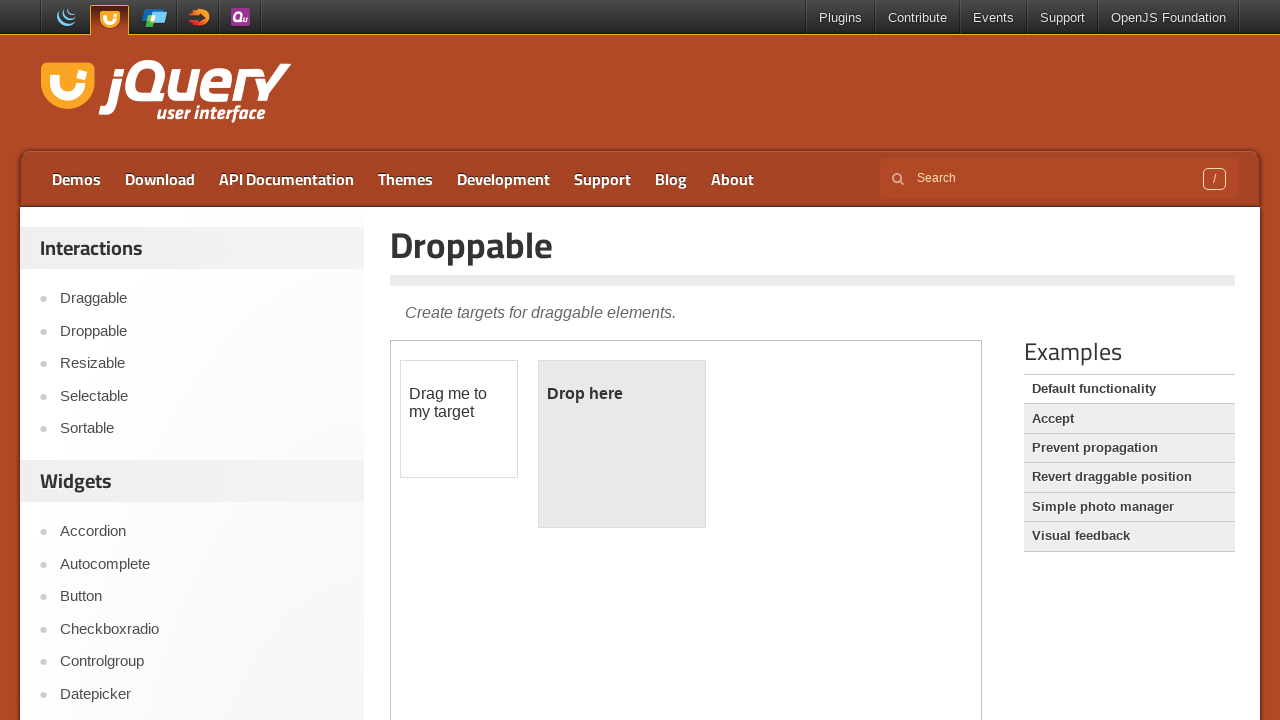

Located the iframe containing the drag-drop demo
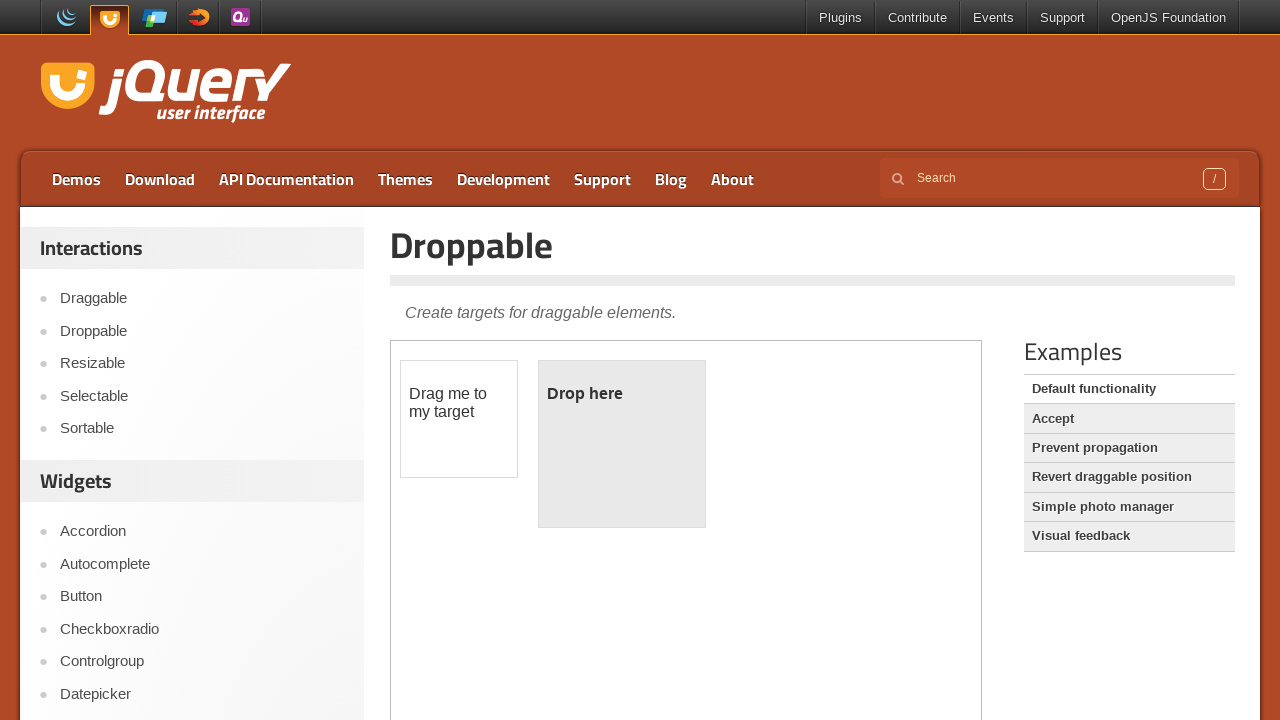

Located the draggable element within the iframe
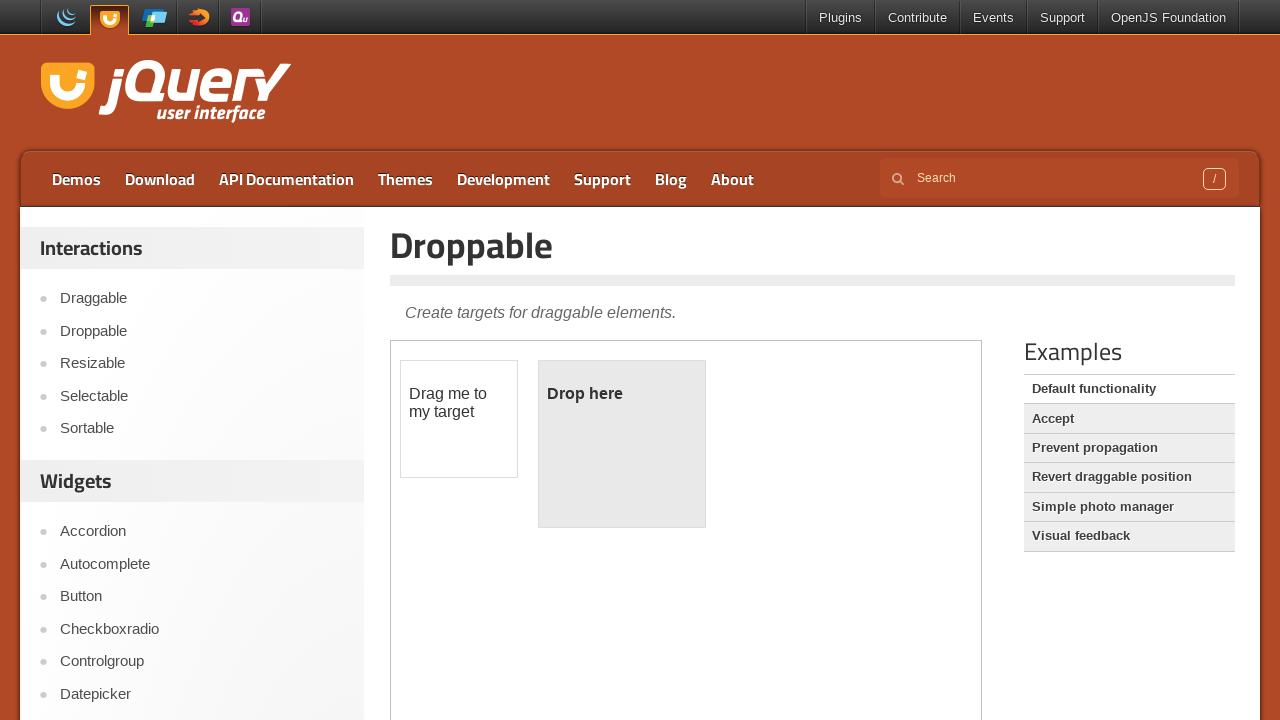

Located the droppable target element within the iframe
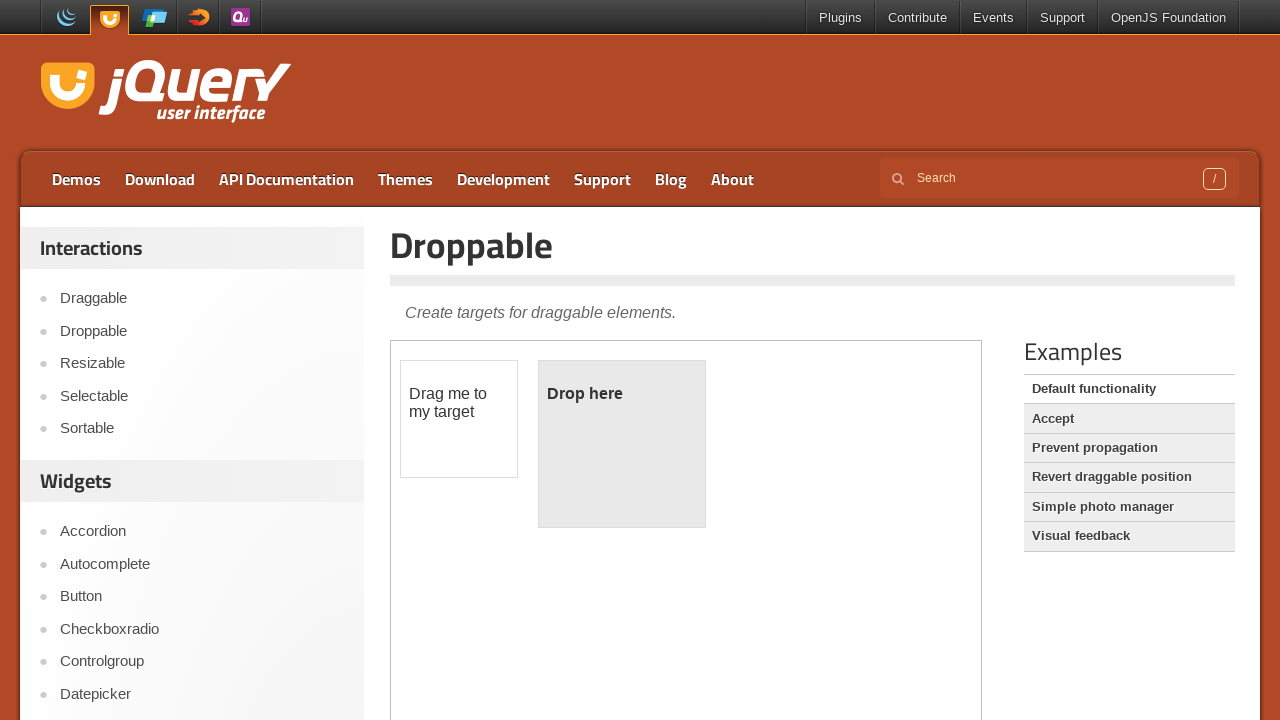

Dragged the draggable element to the droppable target at (622, 444)
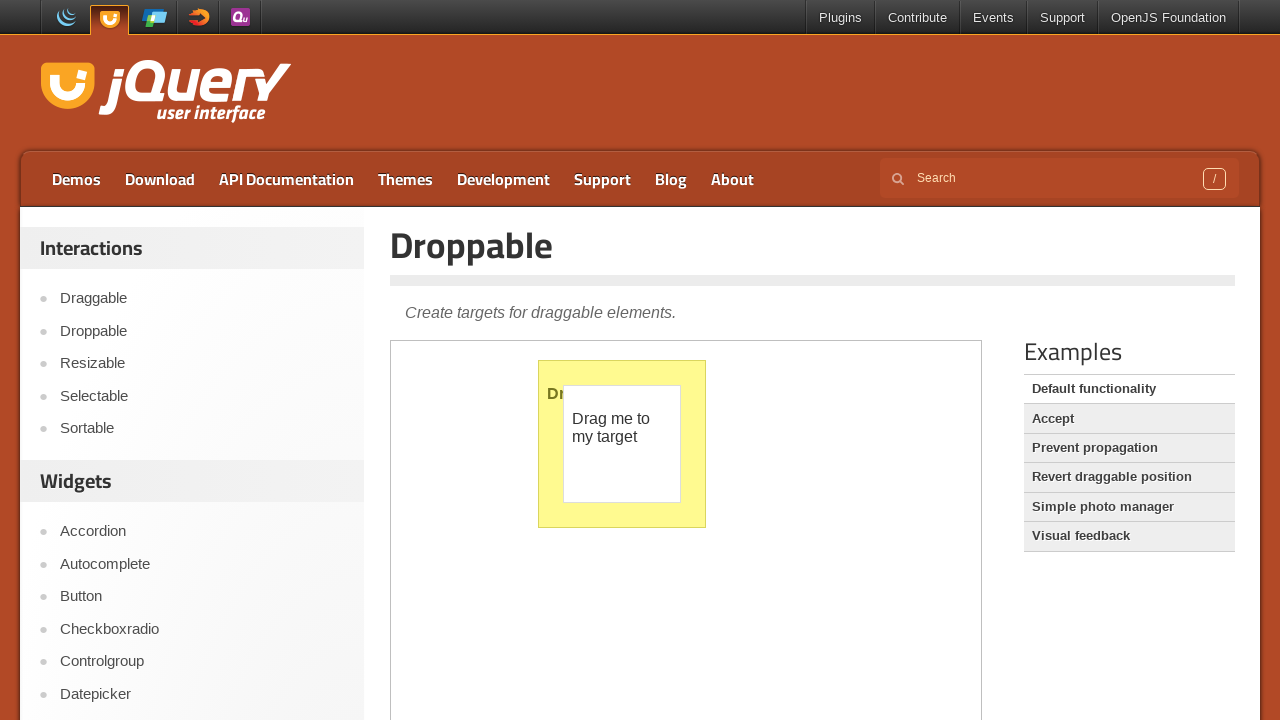

Waited for drag and drop operation to complete
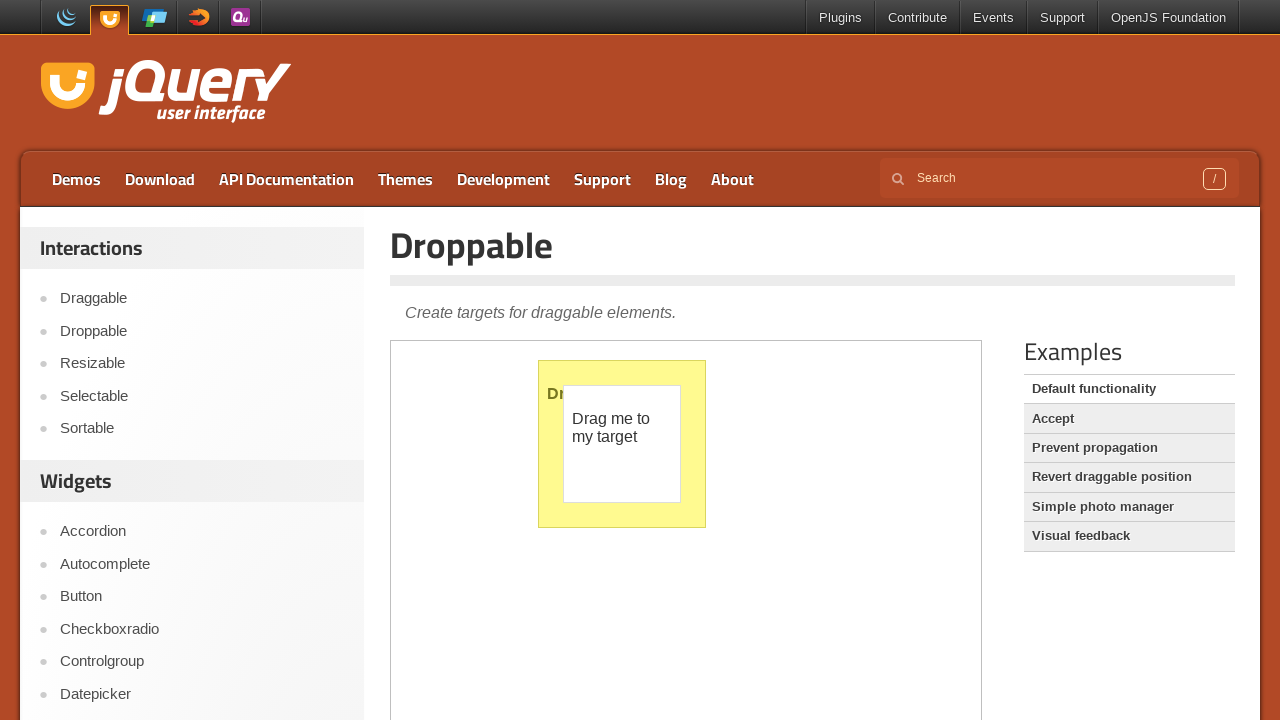

Refreshed the page
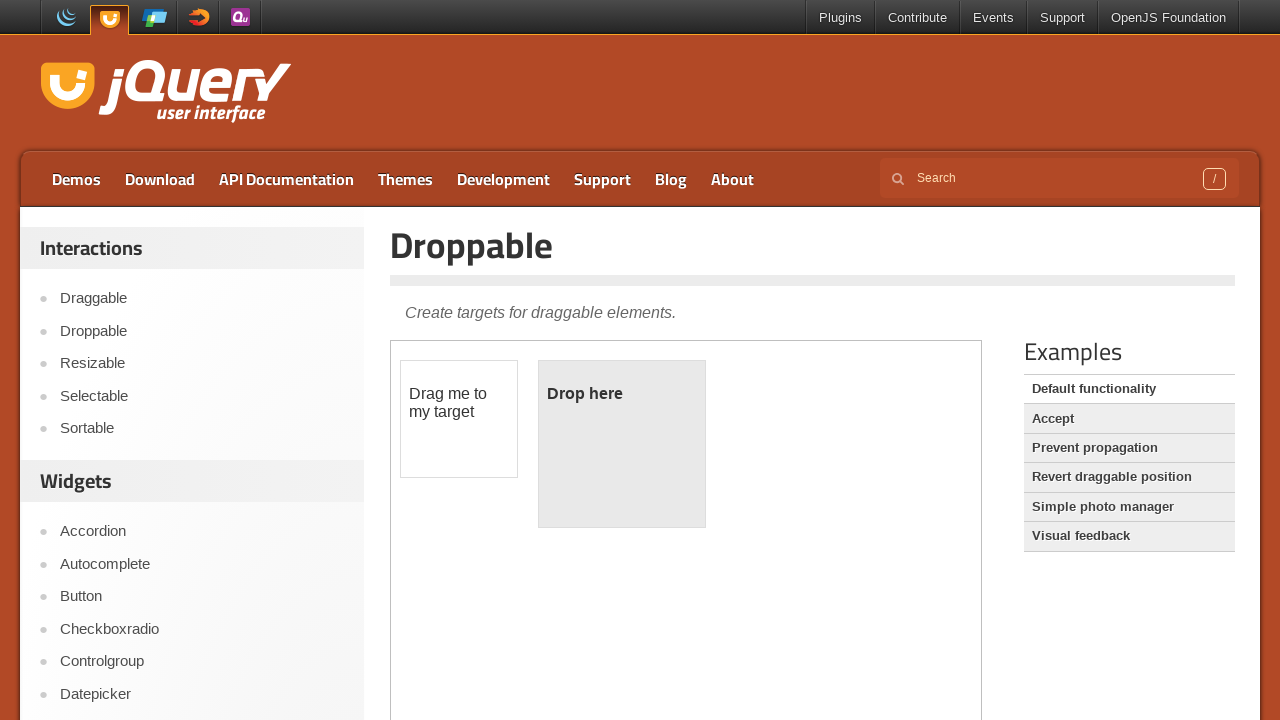

Right-clicked on the Droppable link to open context menu at (202, 331) on a:has-text('Droppable')
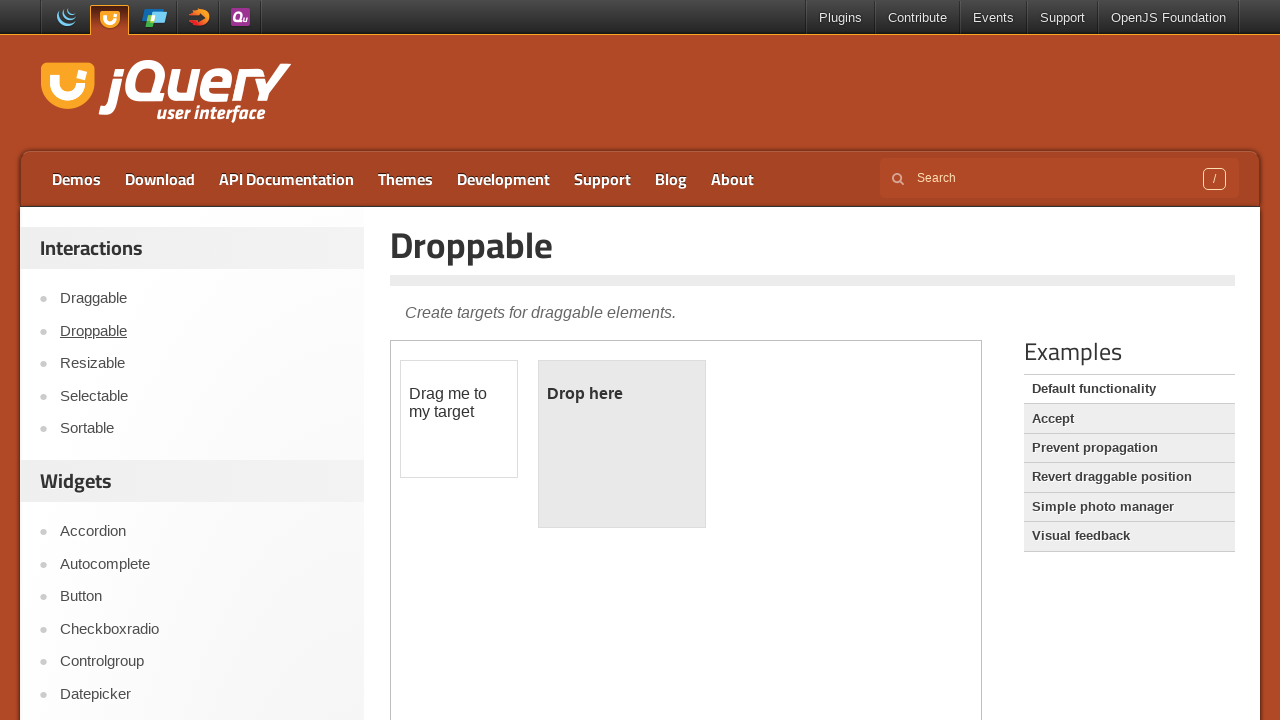

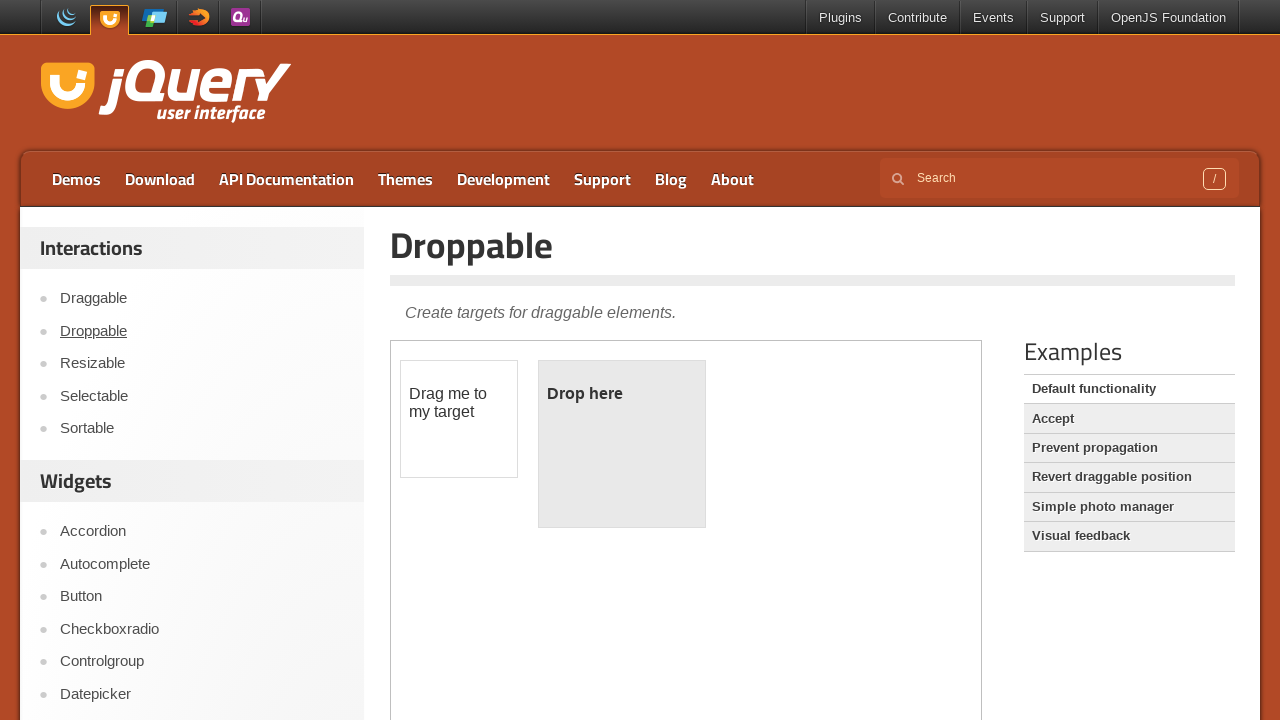